Navigates to the refresh page and verifies the page title matches the pattern "Refreshed Page on" followed by a timestamp

Starting URL: http://compendiumdev.co.uk/selenium/refresh.php

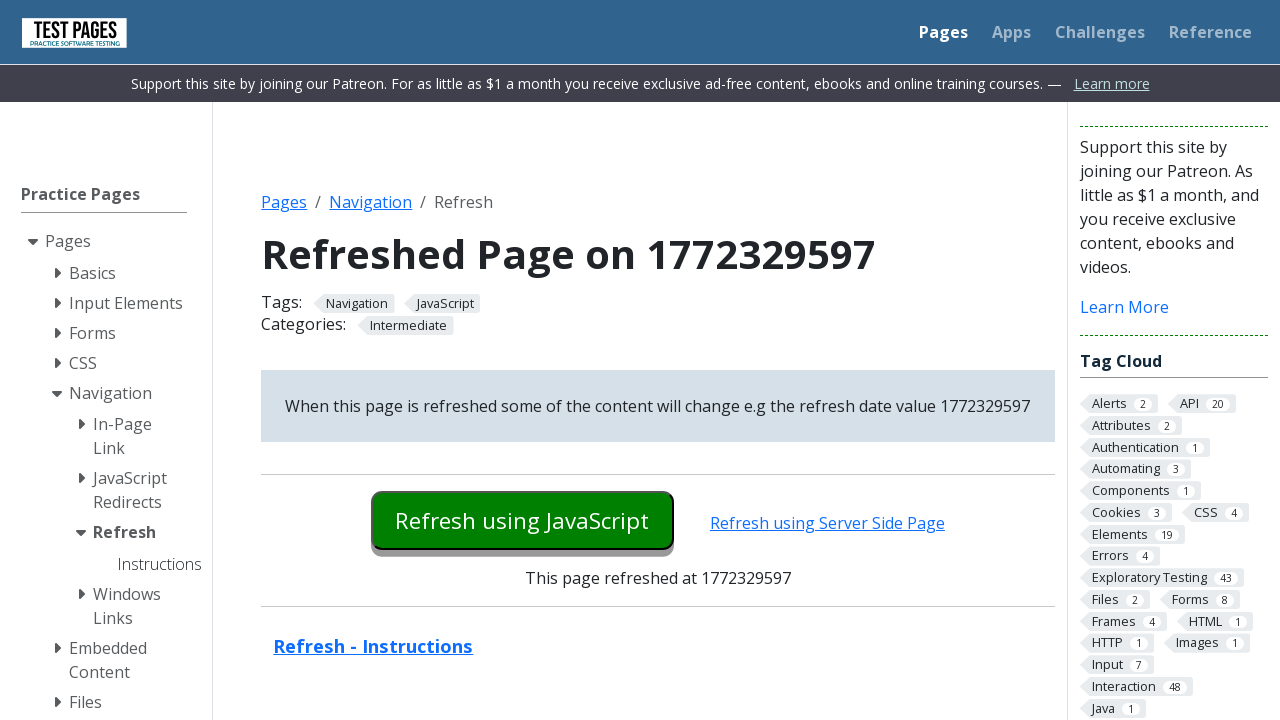

Navigated to refresh page at http://compendiumdev.co.uk/selenium/refresh.php
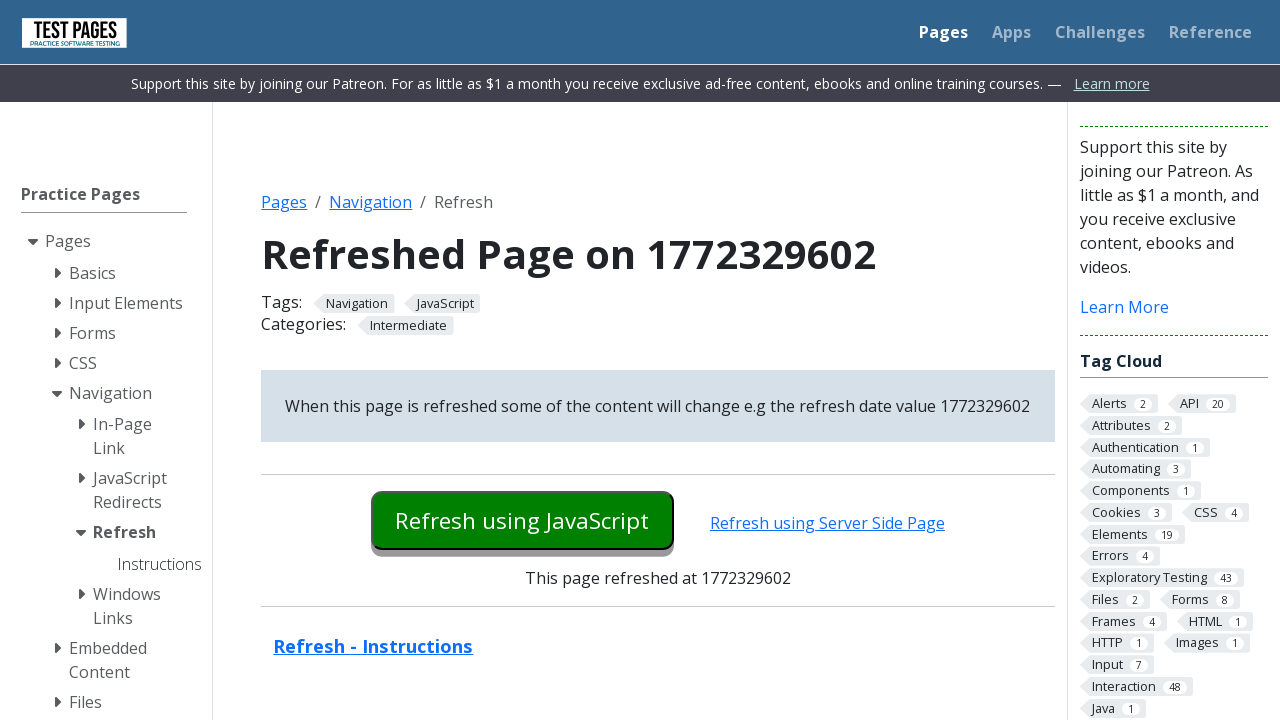

Retrieved page title: 'Refreshed Page on 1772329602'
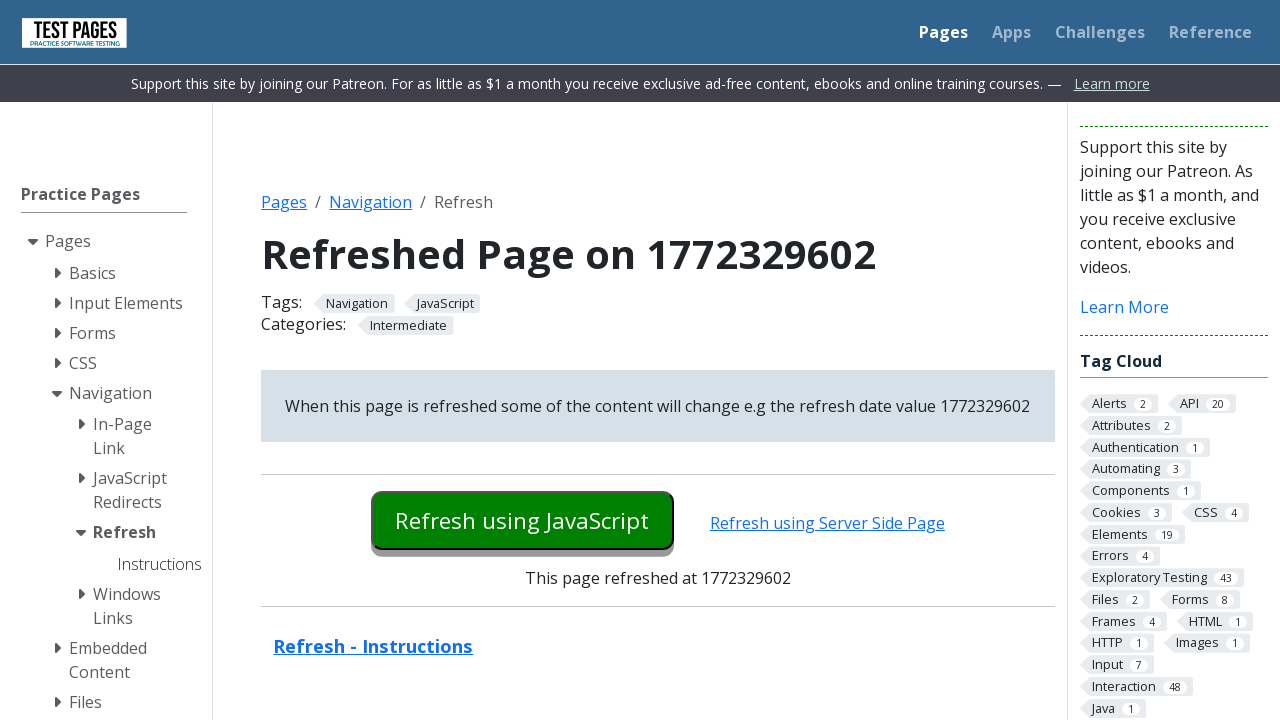

Verified page title matches pattern 'Refreshed Page on [timestamp]'
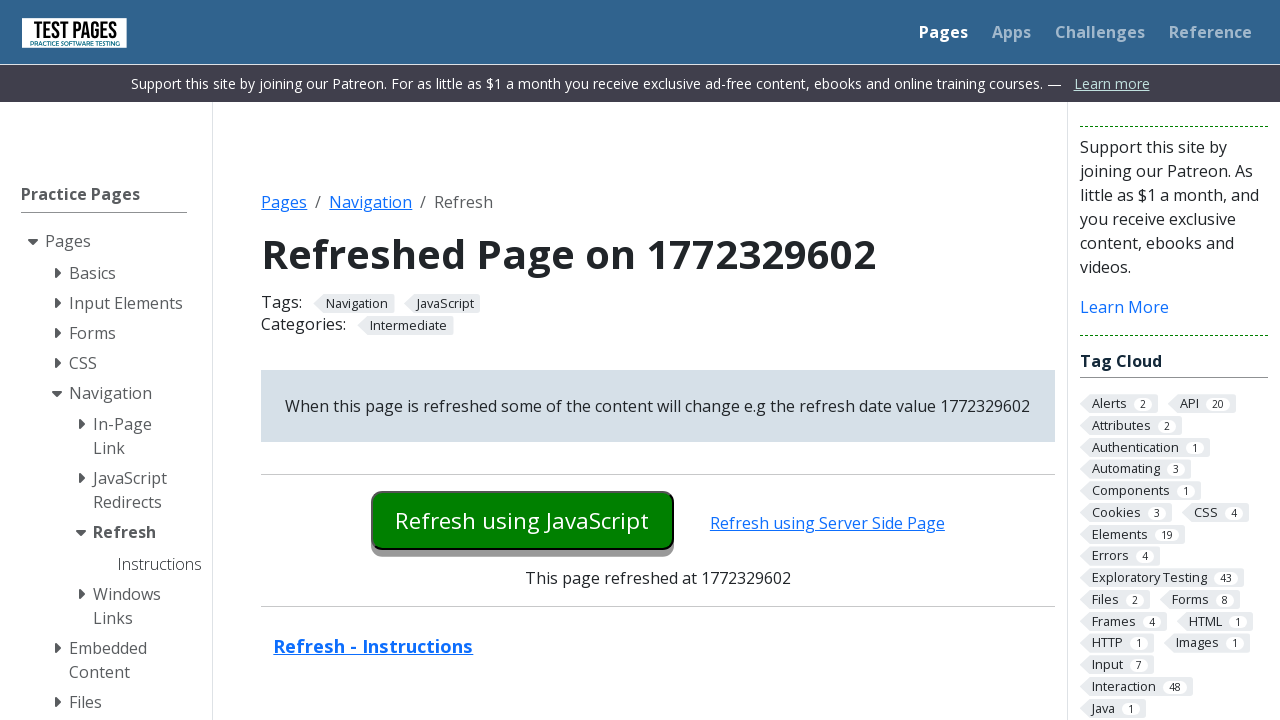

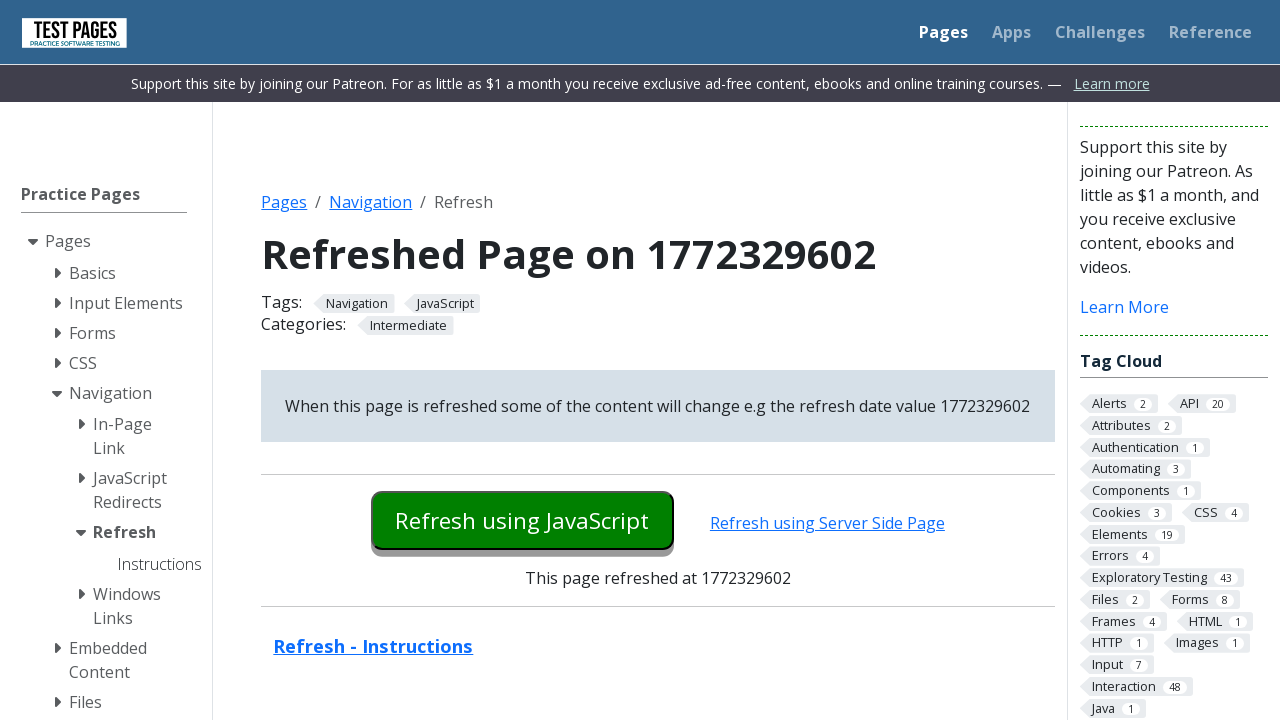